Tests clicking the entry.server.tsx tab button to display server entry code

Starting URL: https://qwik.dev/examples/visibility/clock/

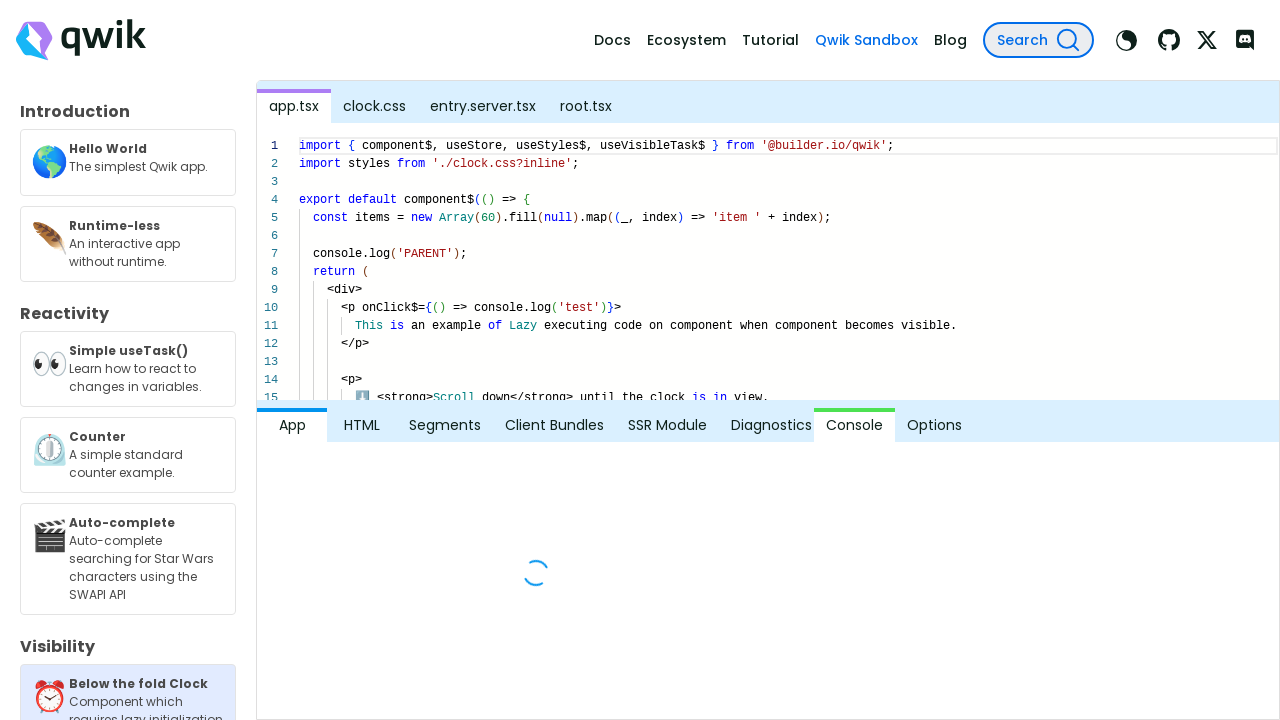

Clicked entry.server.tsx tab button at (483, 107) on button:has-text('entry.server.tsx')
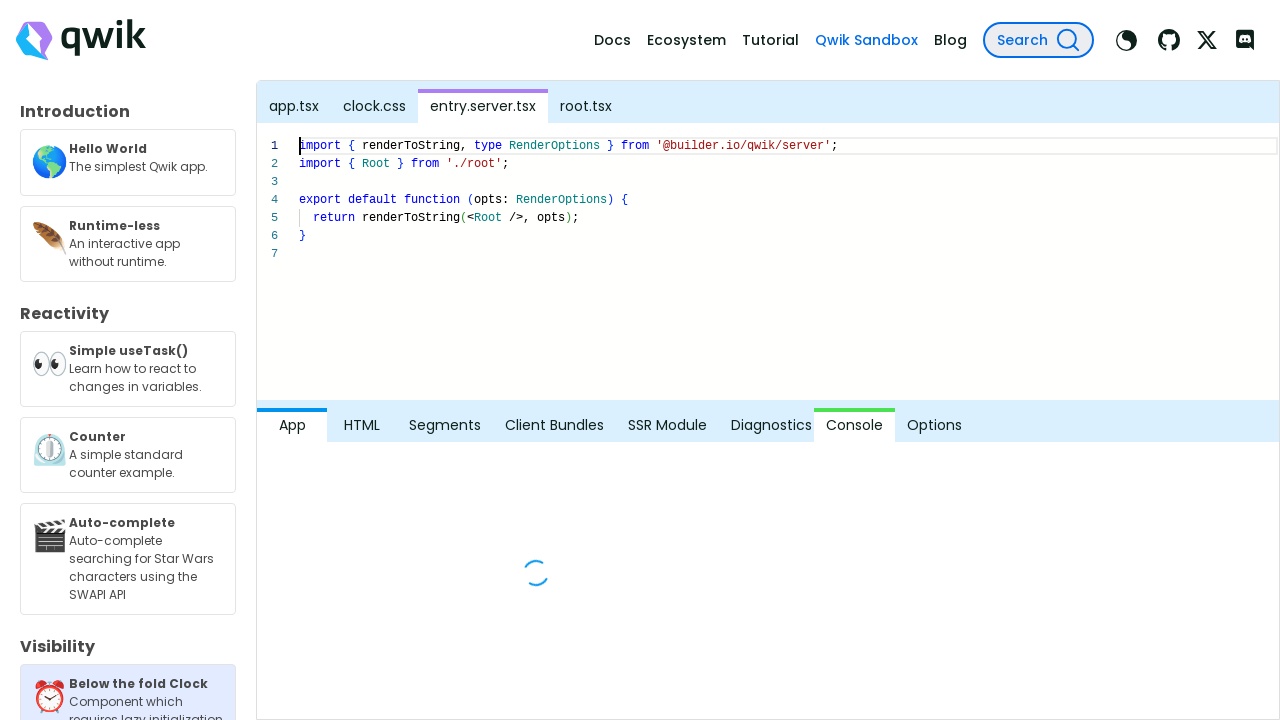

Server entry code import statement is visible
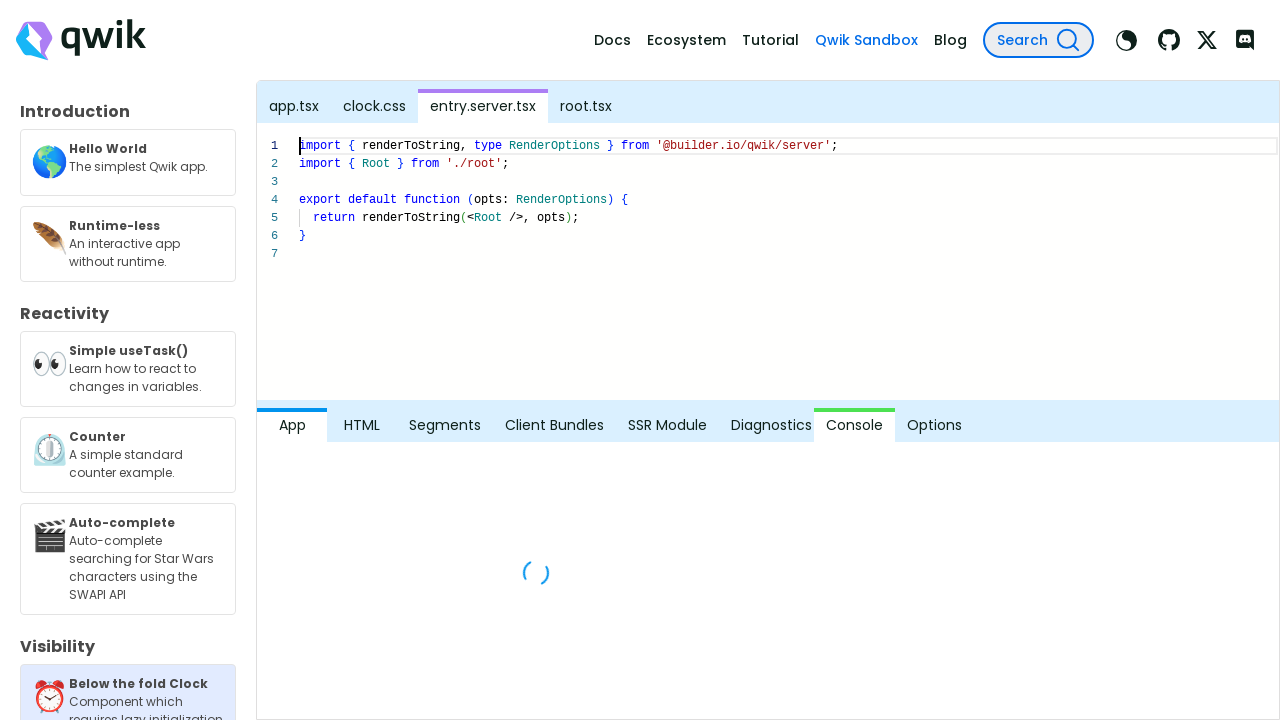

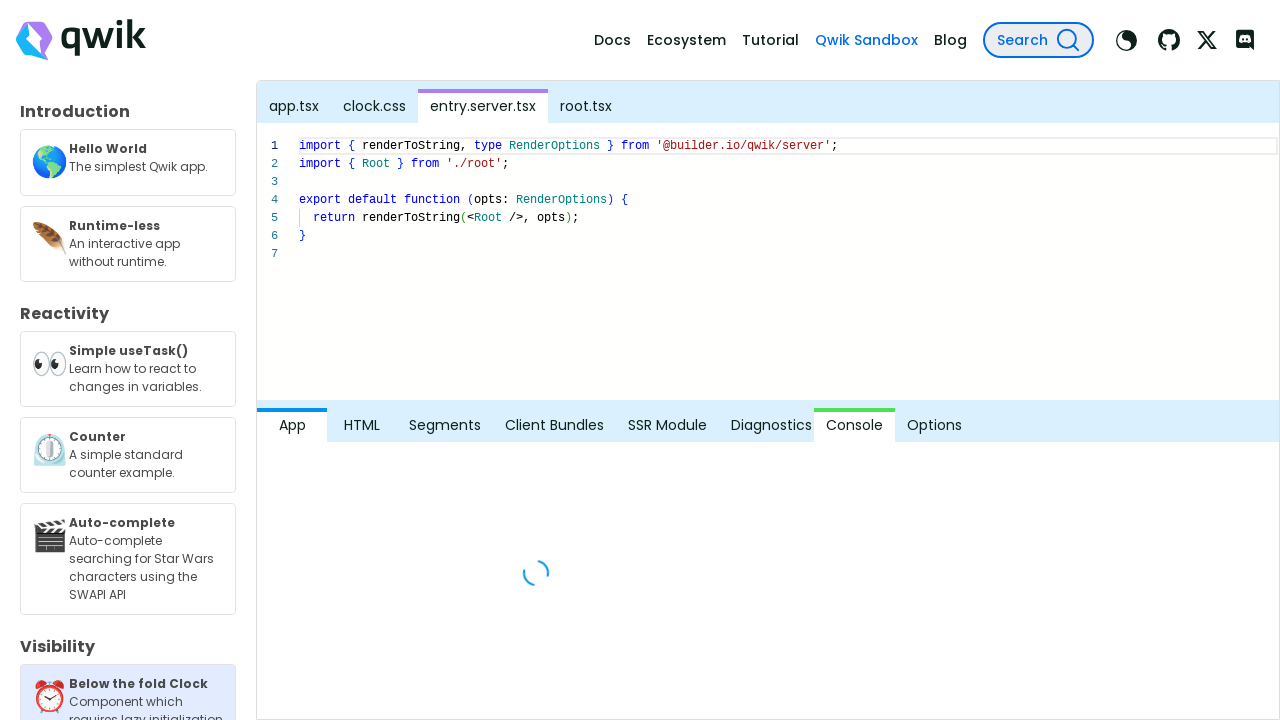